Tests that the complete all checkbox updates state when individual items are completed or cleared

Starting URL: https://demo.playwright.dev/todomvc

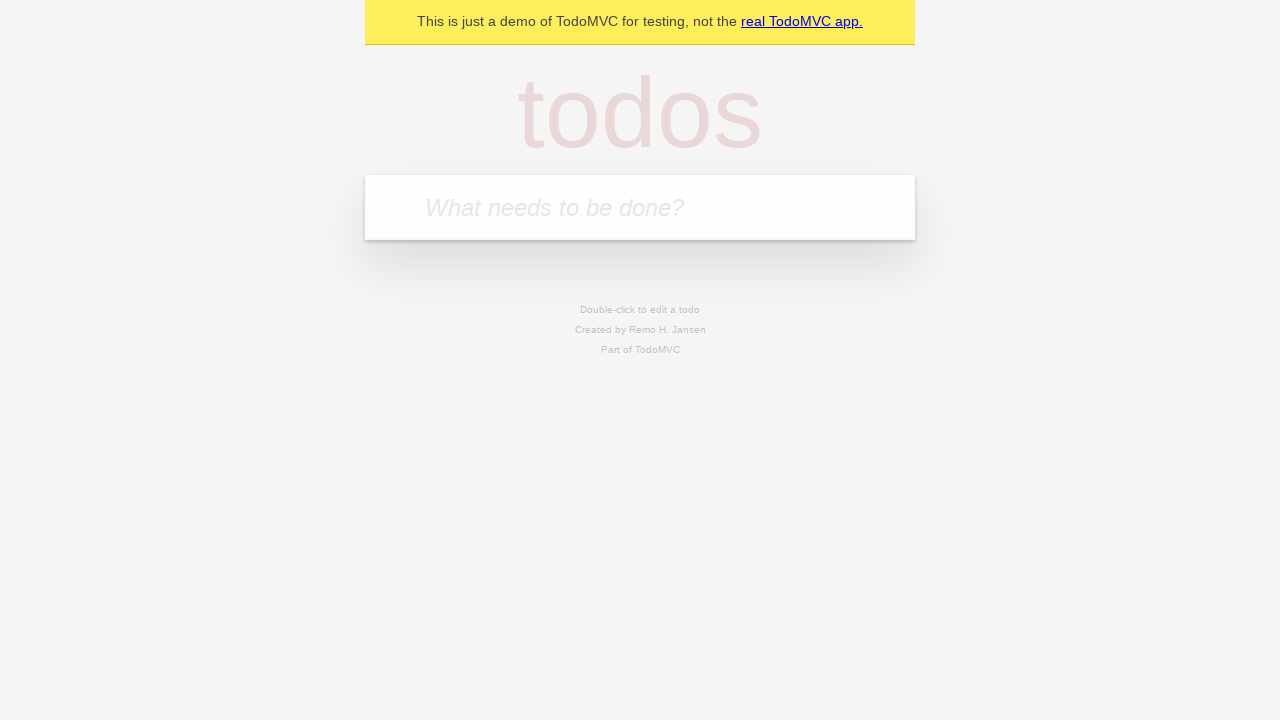

Located the 'What needs to be done?' input field
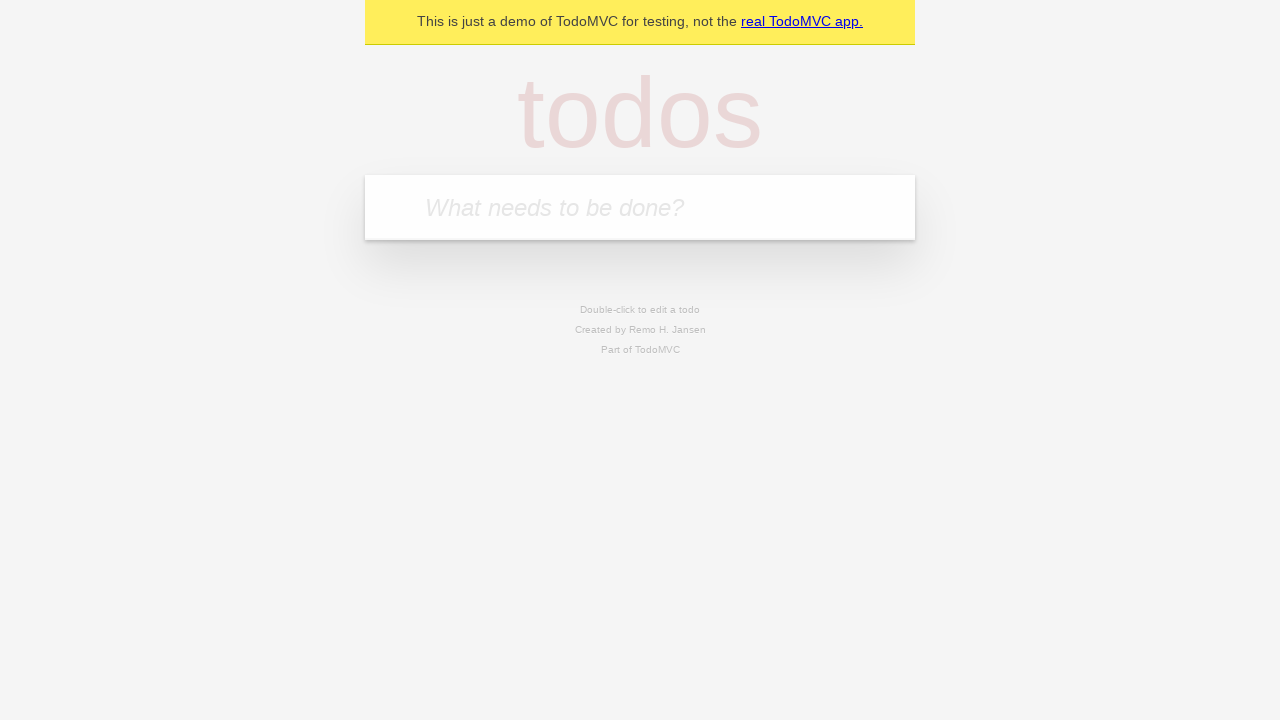

Filled todo input with 'buy some cheese' on internal:attr=[placeholder="What needs to be done?"i]
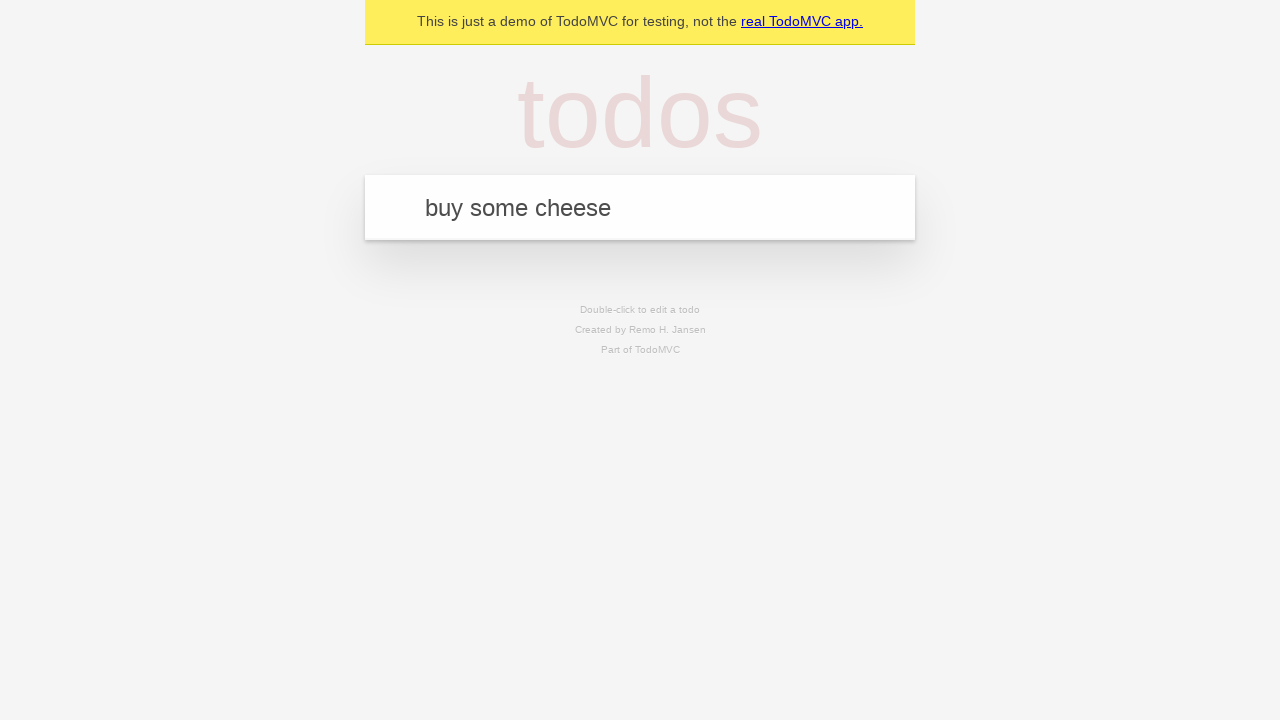

Pressed Enter to add first todo item on internal:attr=[placeholder="What needs to be done?"i]
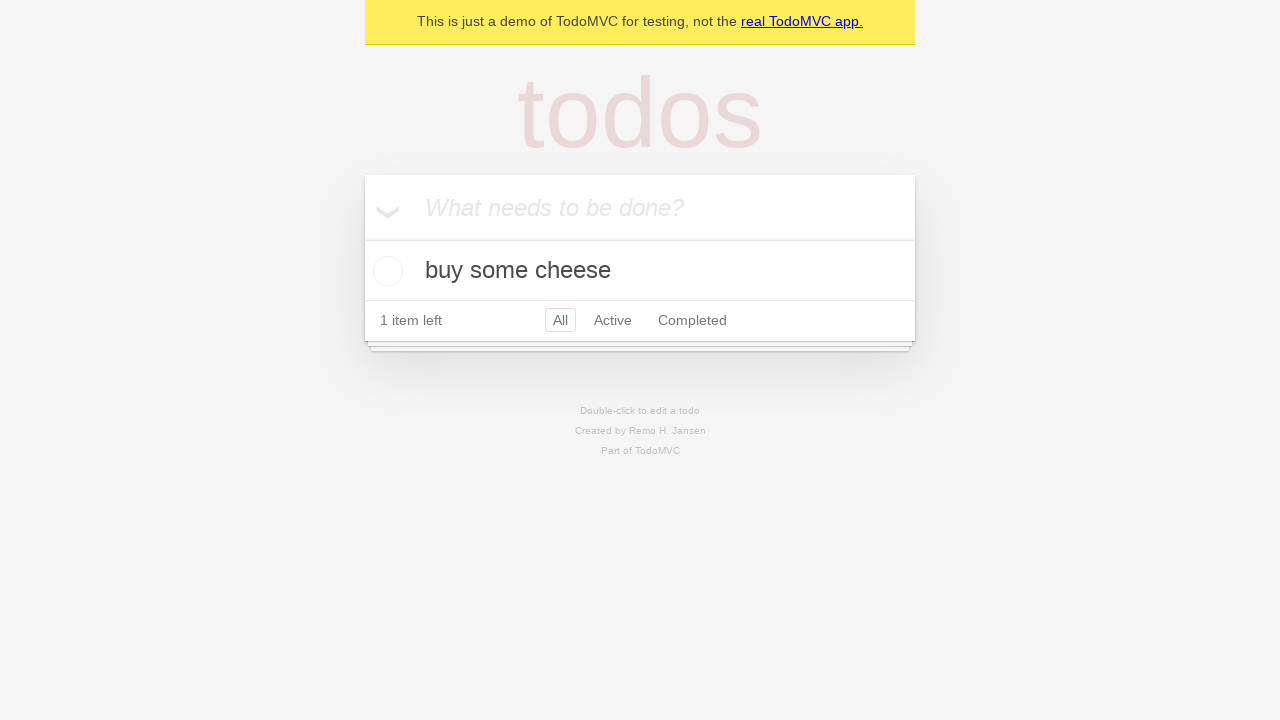

Filled todo input with 'feed the cat' on internal:attr=[placeholder="What needs to be done?"i]
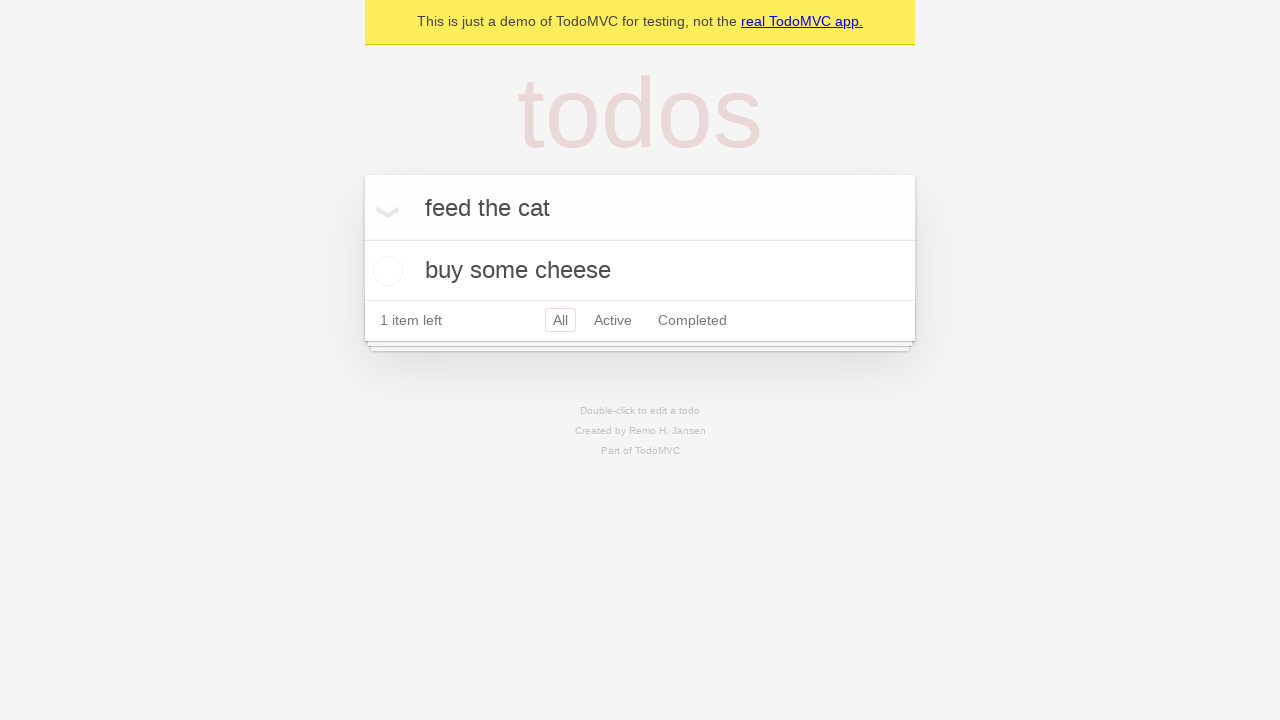

Pressed Enter to add second todo item on internal:attr=[placeholder="What needs to be done?"i]
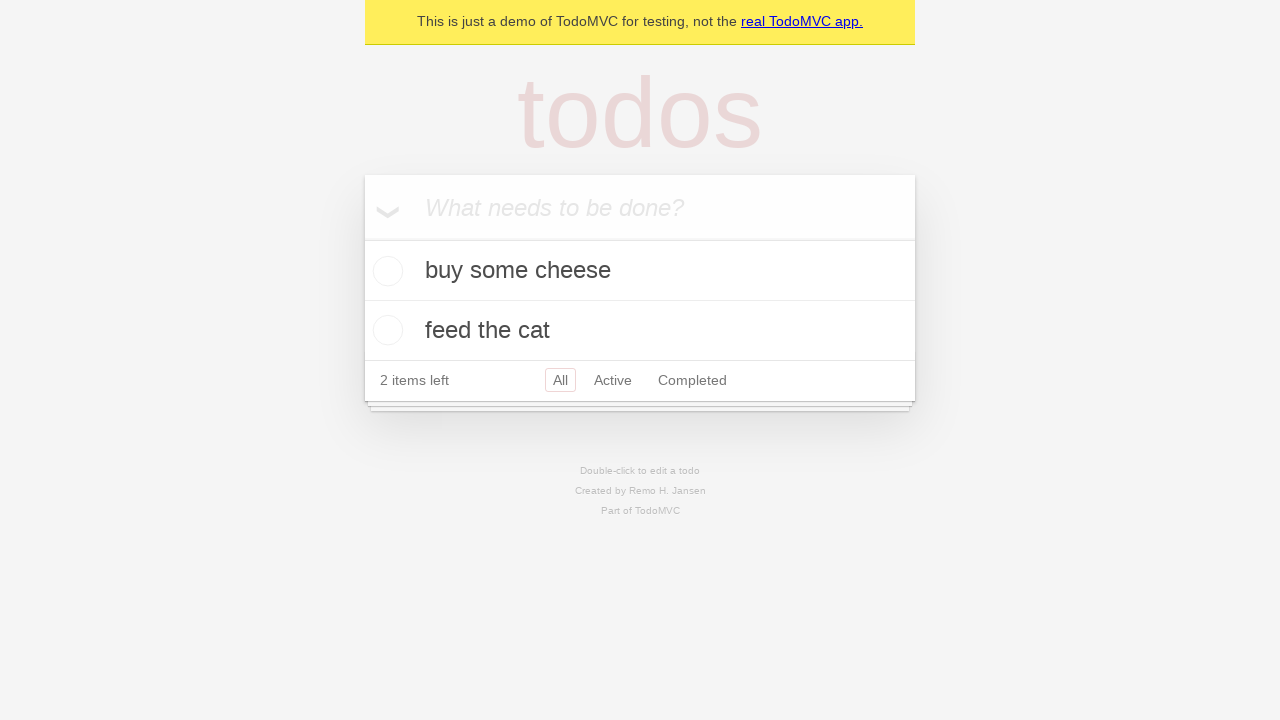

Filled todo input with 'book a doctors appointment' on internal:attr=[placeholder="What needs to be done?"i]
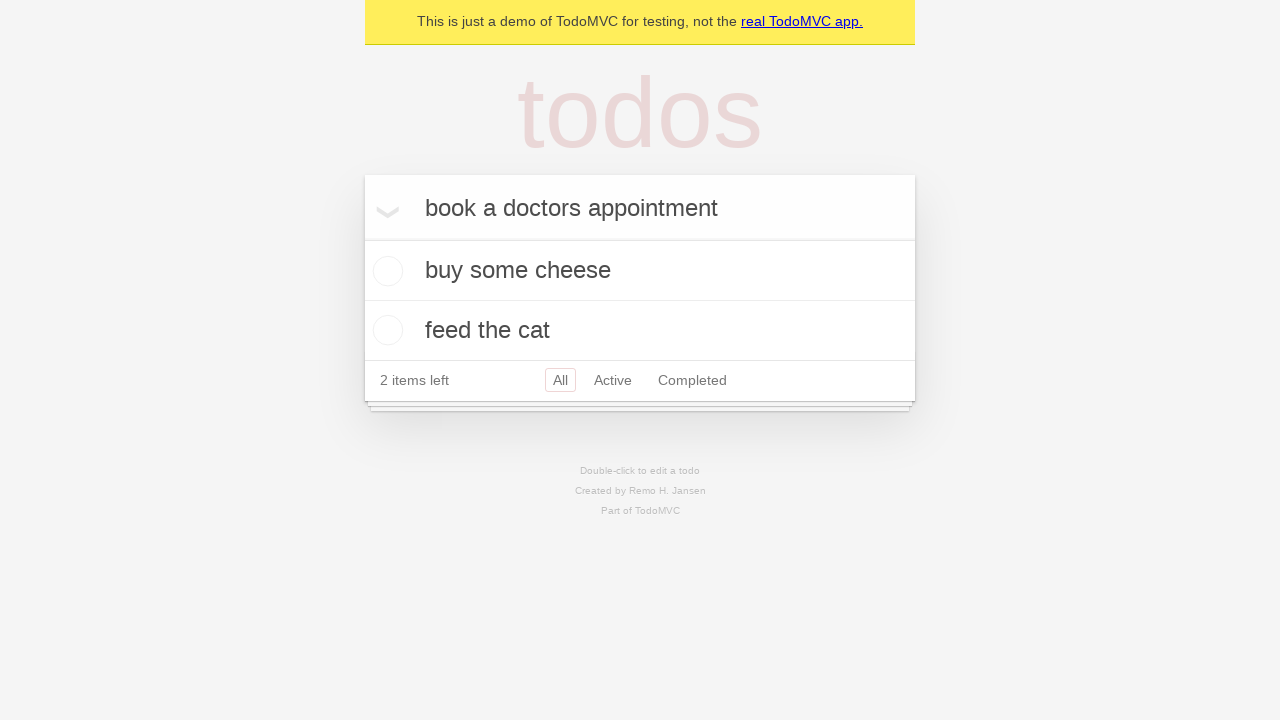

Pressed Enter to add third todo item on internal:attr=[placeholder="What needs to be done?"i]
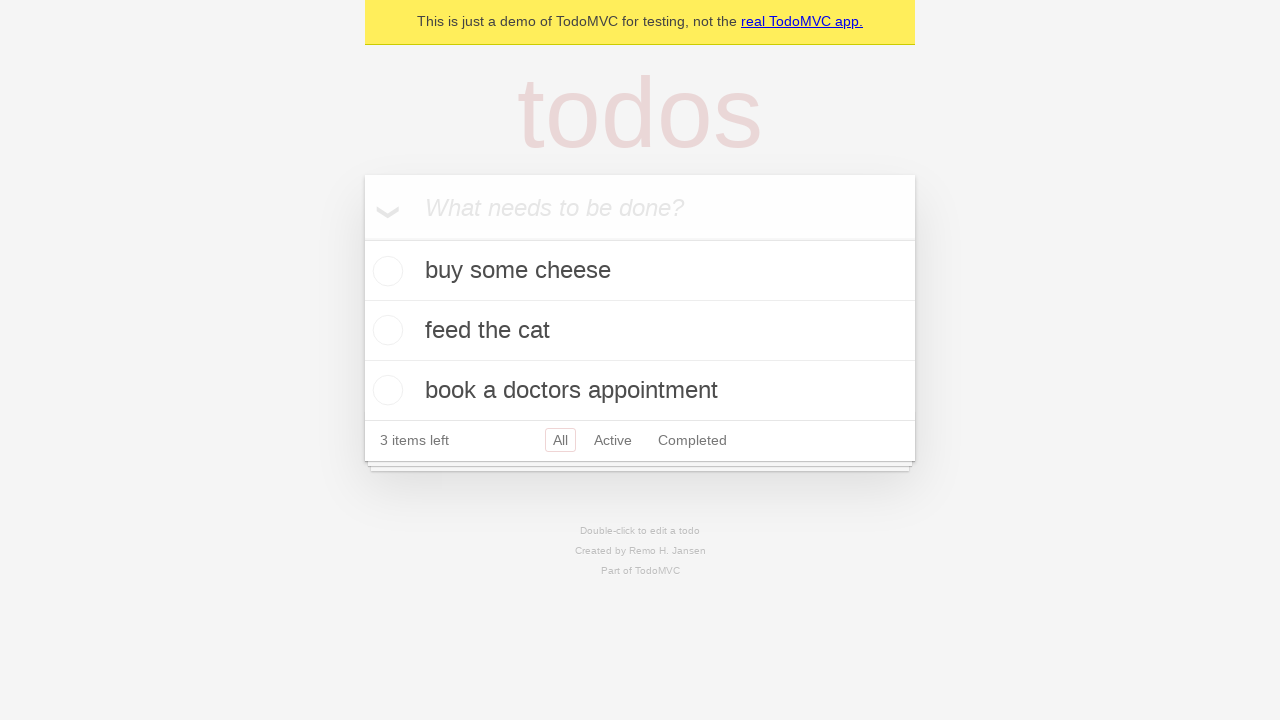

Located the 'Mark all as complete' toggle checkbox
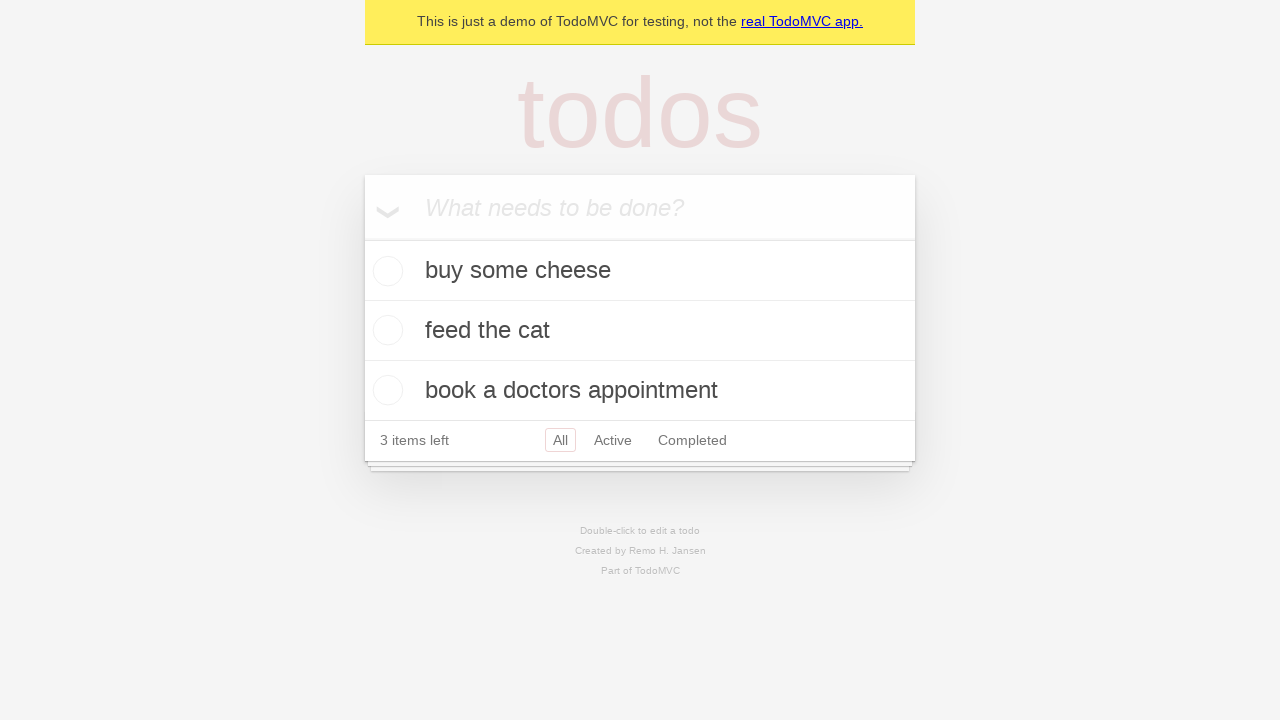

Checked the 'Mark all as complete' toggle to complete all items at (362, 238) on internal:label="Mark all as complete"i
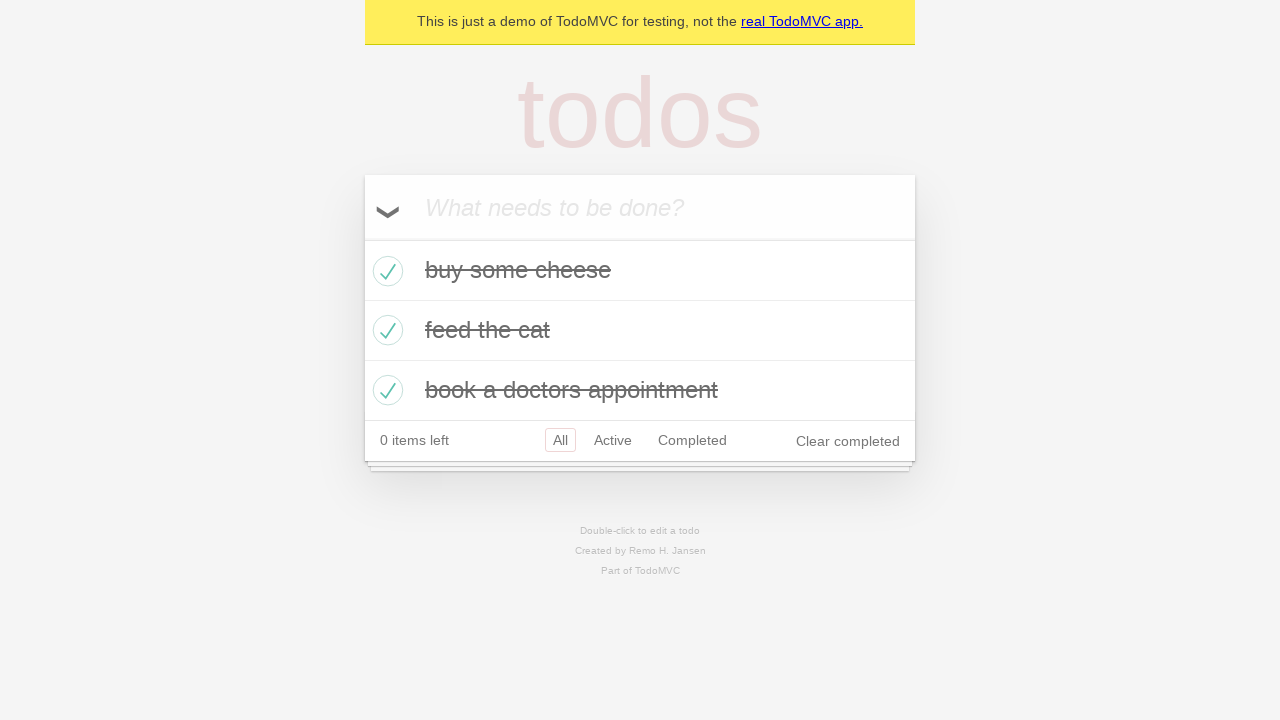

Located the first todo item
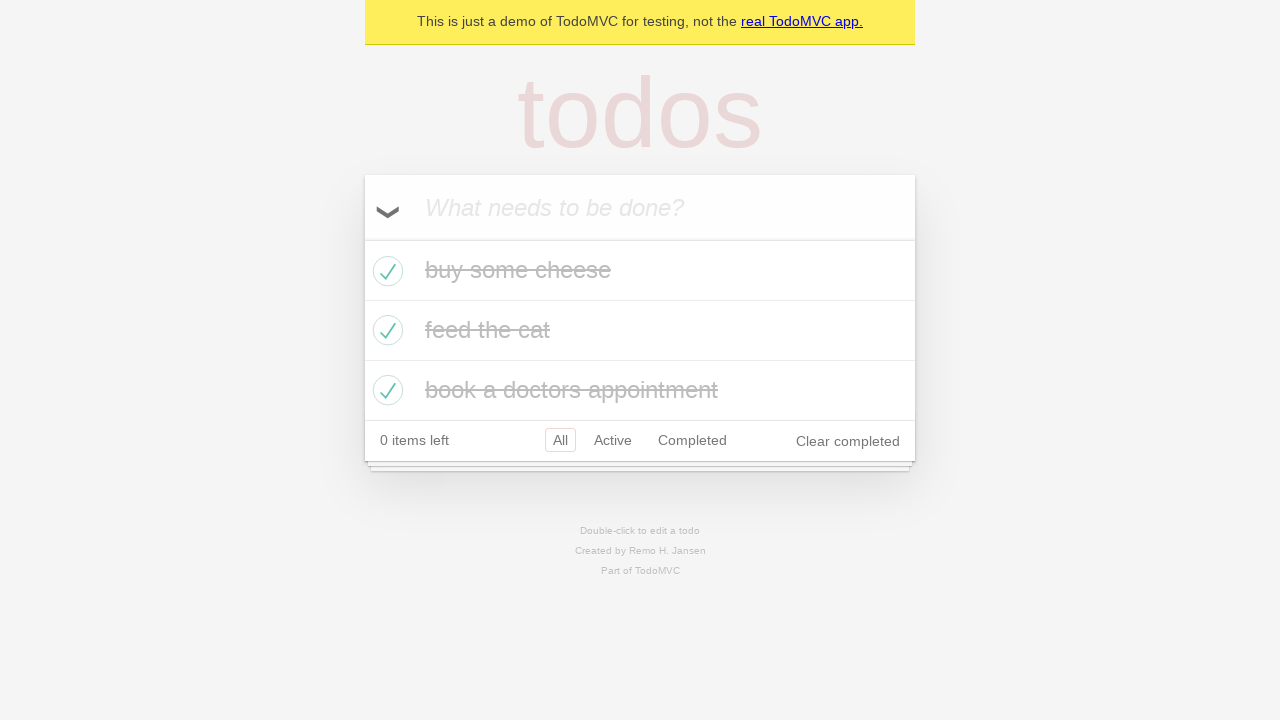

Unchecked the first todo item checkbox at (385, 271) on internal:testid=[data-testid="todo-item"s] >> nth=0 >> internal:role=checkbox
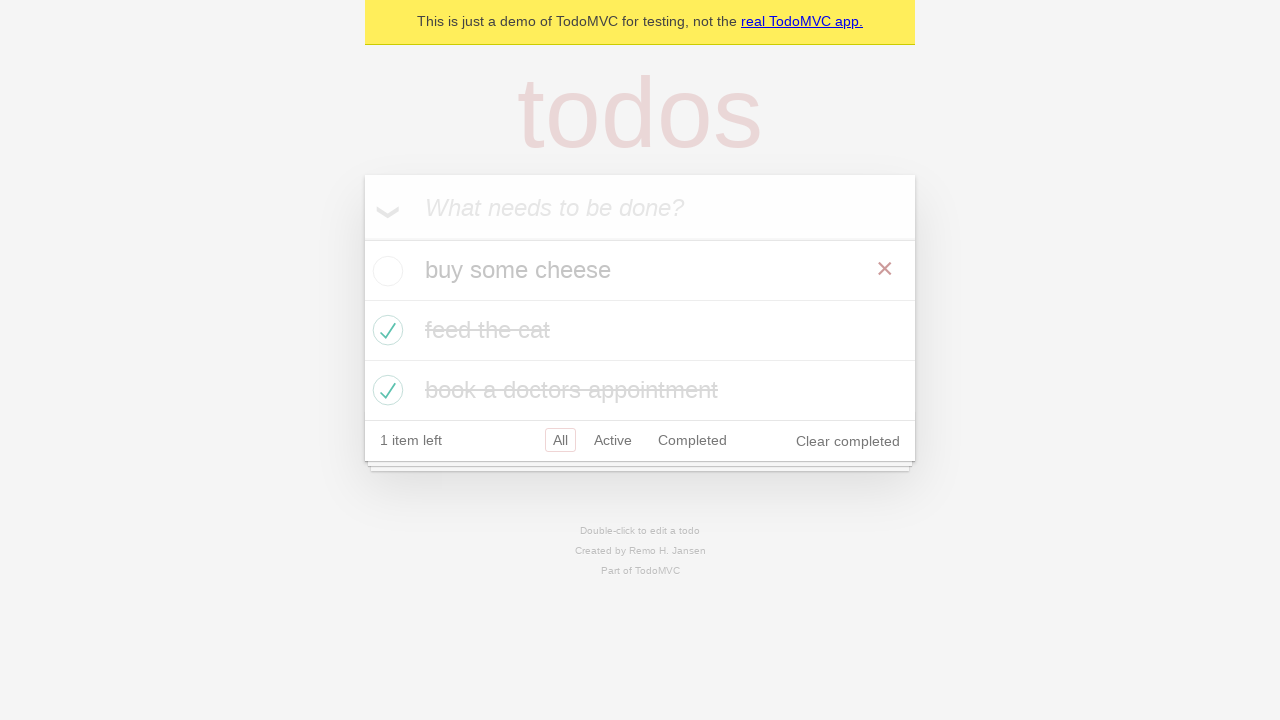

Re-checked the first todo item checkbox at (385, 271) on internal:testid=[data-testid="todo-item"s] >> nth=0 >> internal:role=checkbox
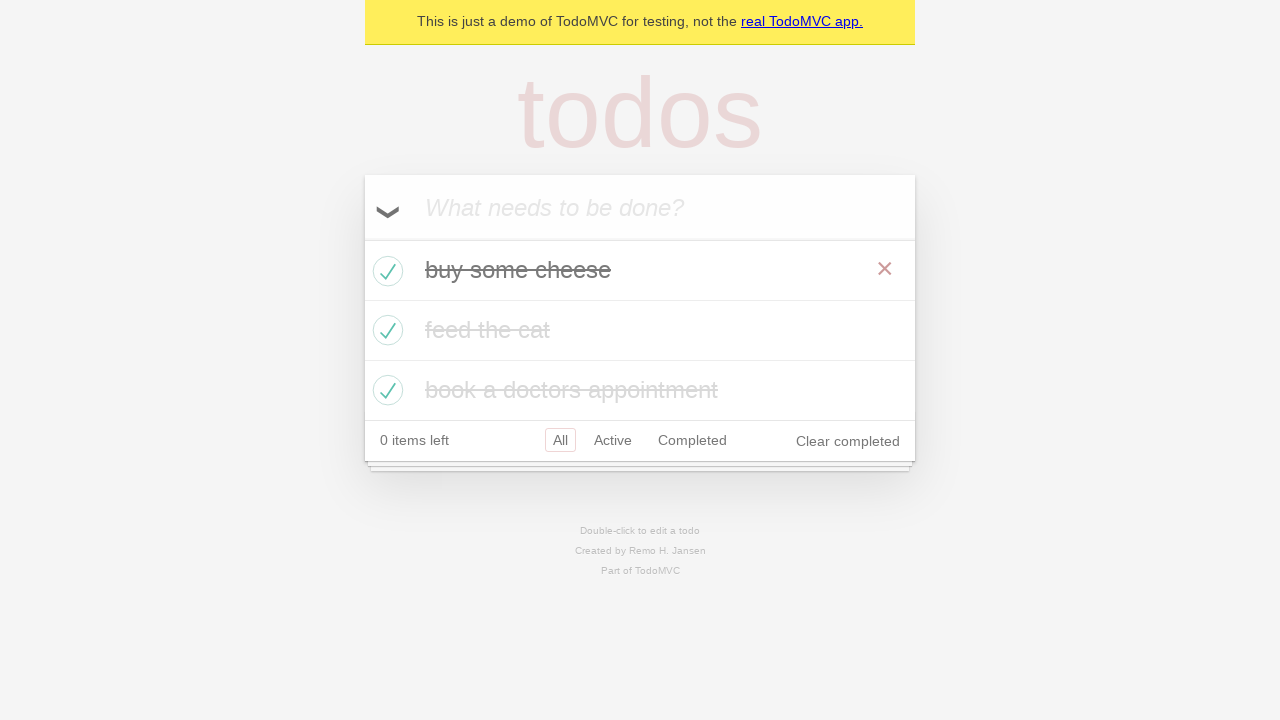

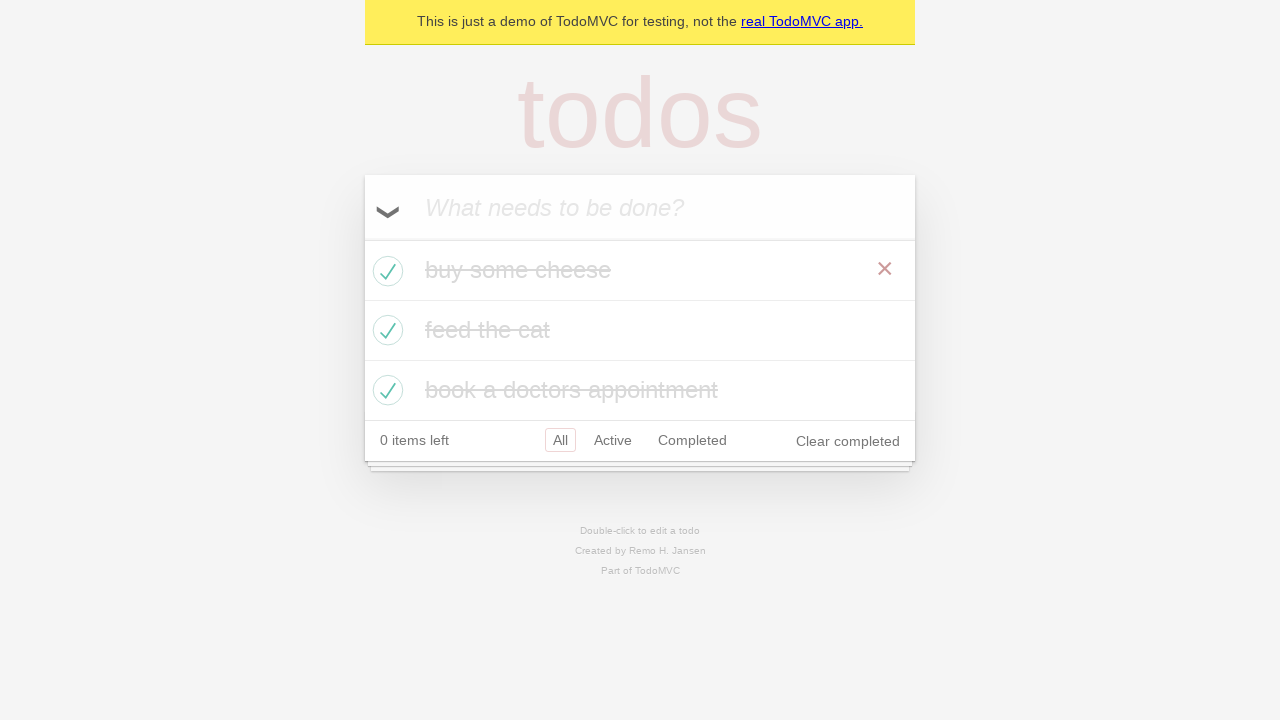